Navigates to OrangeHRM demo login page and verifies that the login button is present

Starting URL: https://opensource-demo.orangehrmlive.com/web/index.php/auth/login

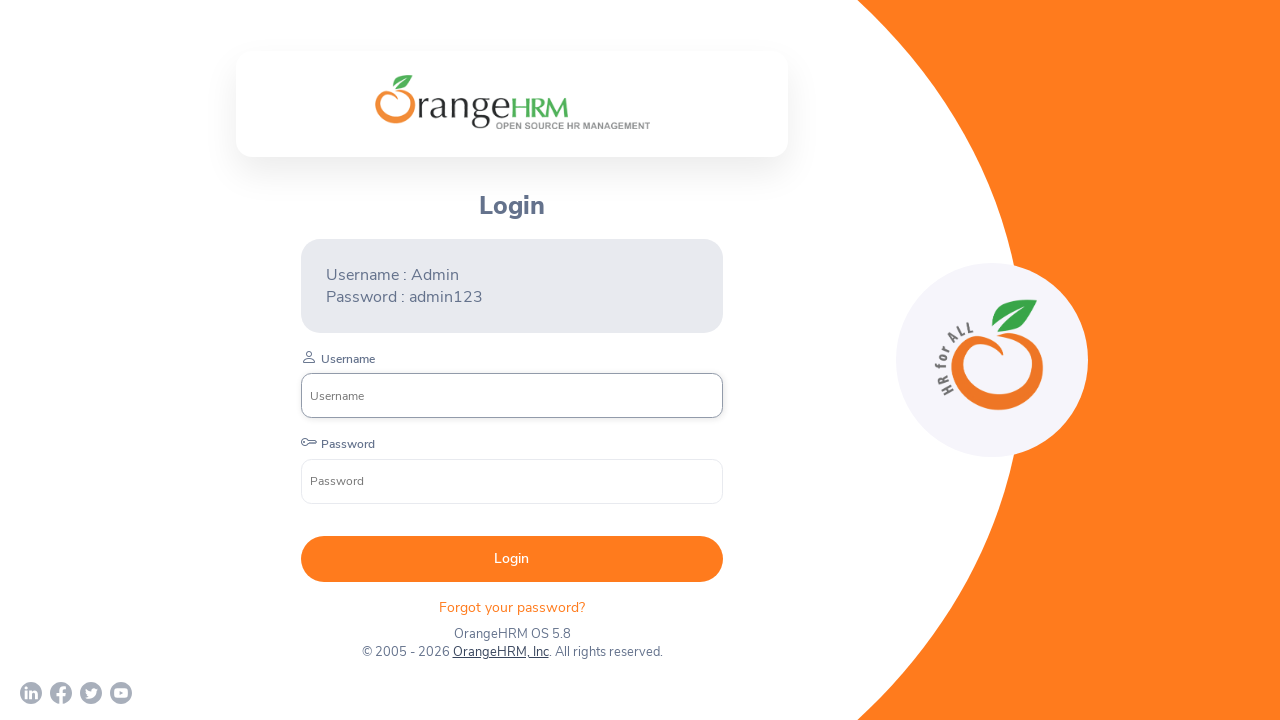

Navigated to OrangeHRM demo login page
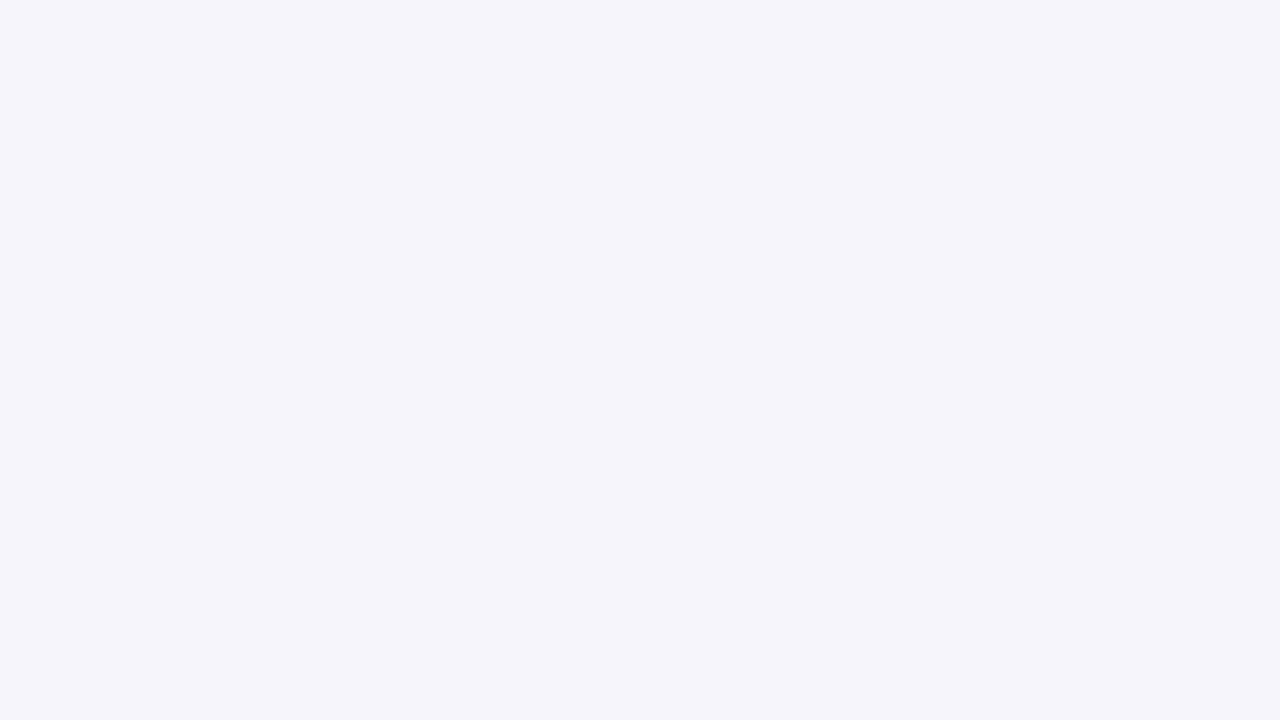

Login button is present on the page
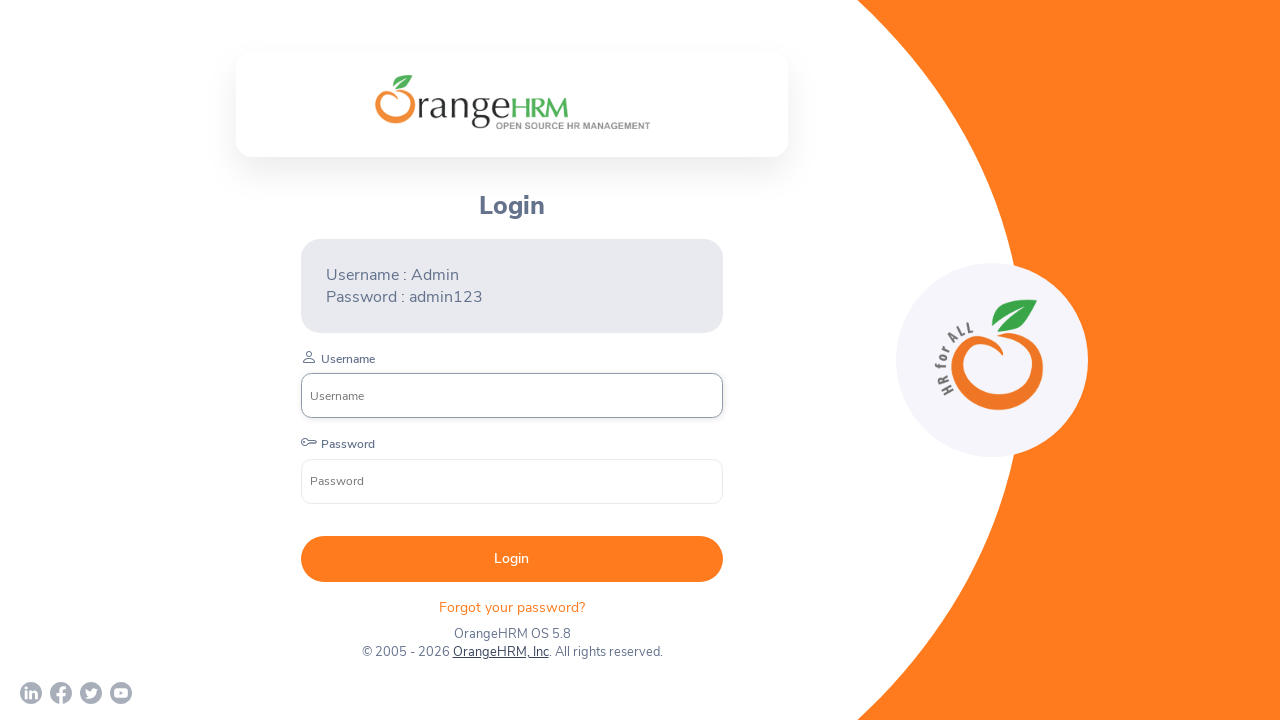

Verified that login button is visible
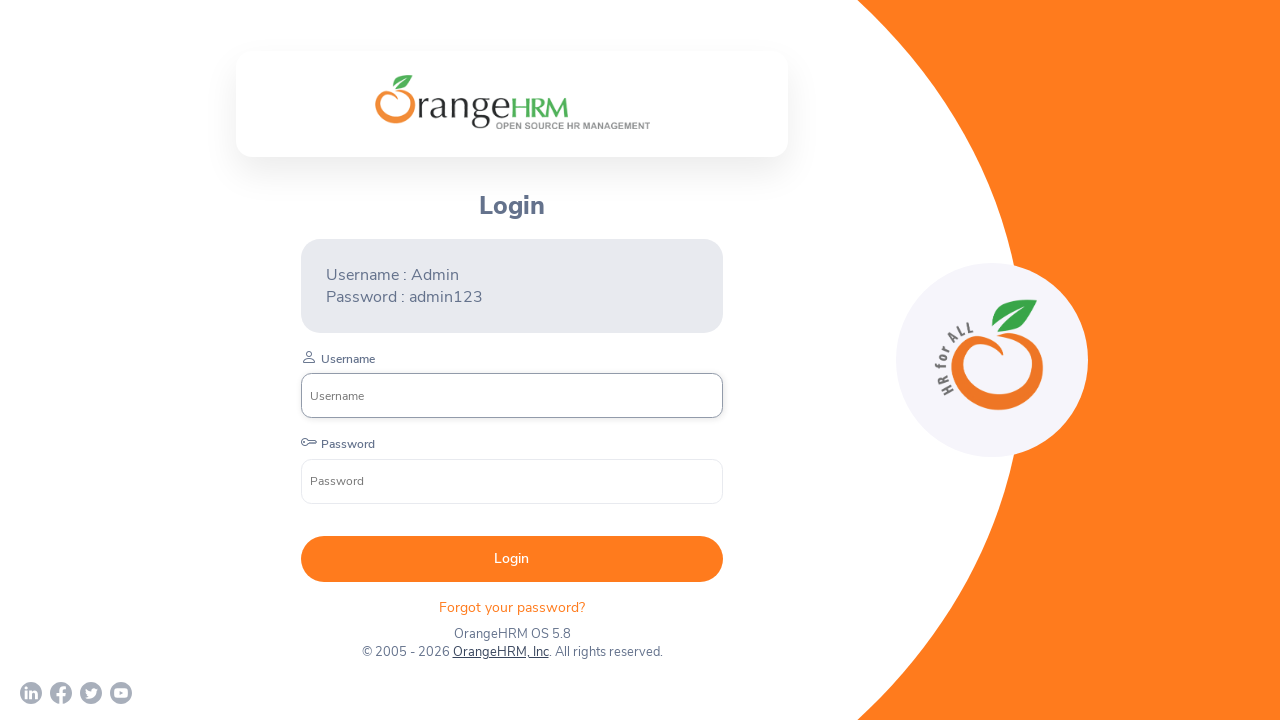

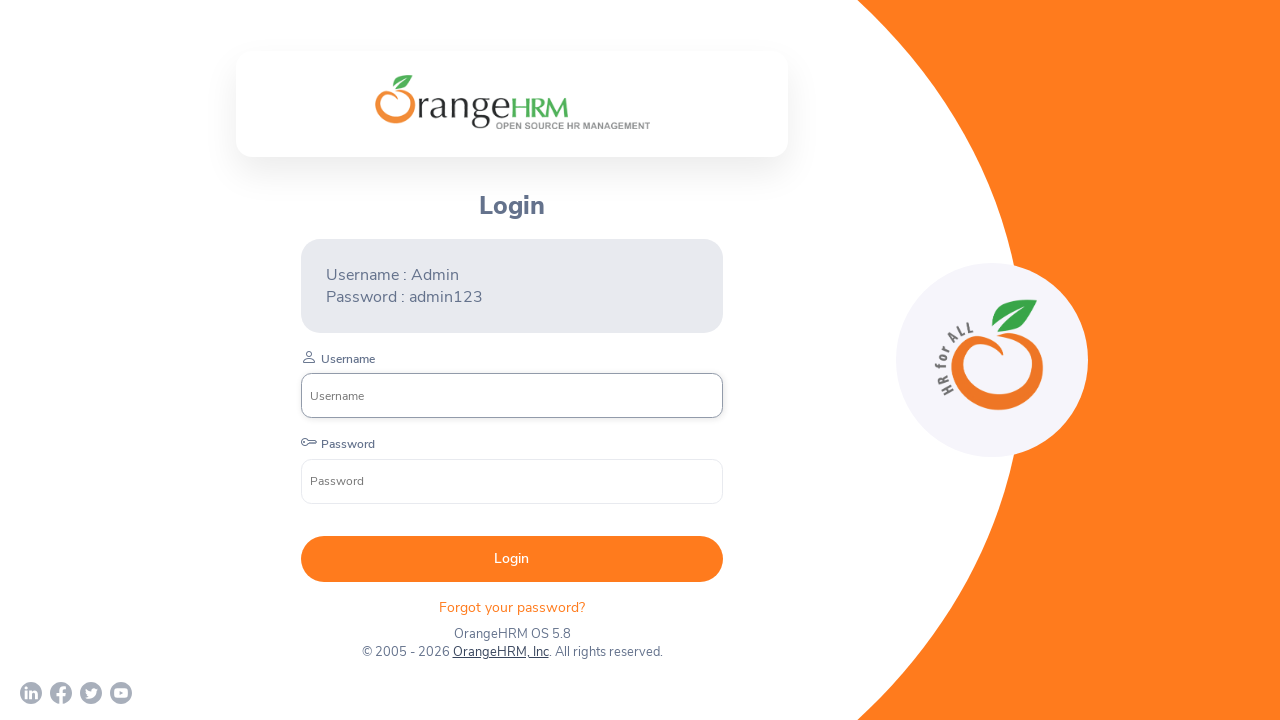